Tests link navigation by finding links in a footer column, opening each in a new tab using Ctrl+Enter, and switching between the opened tabs

Starting URL: https://www.rahulshettyacademy.com/AutomationPractice/

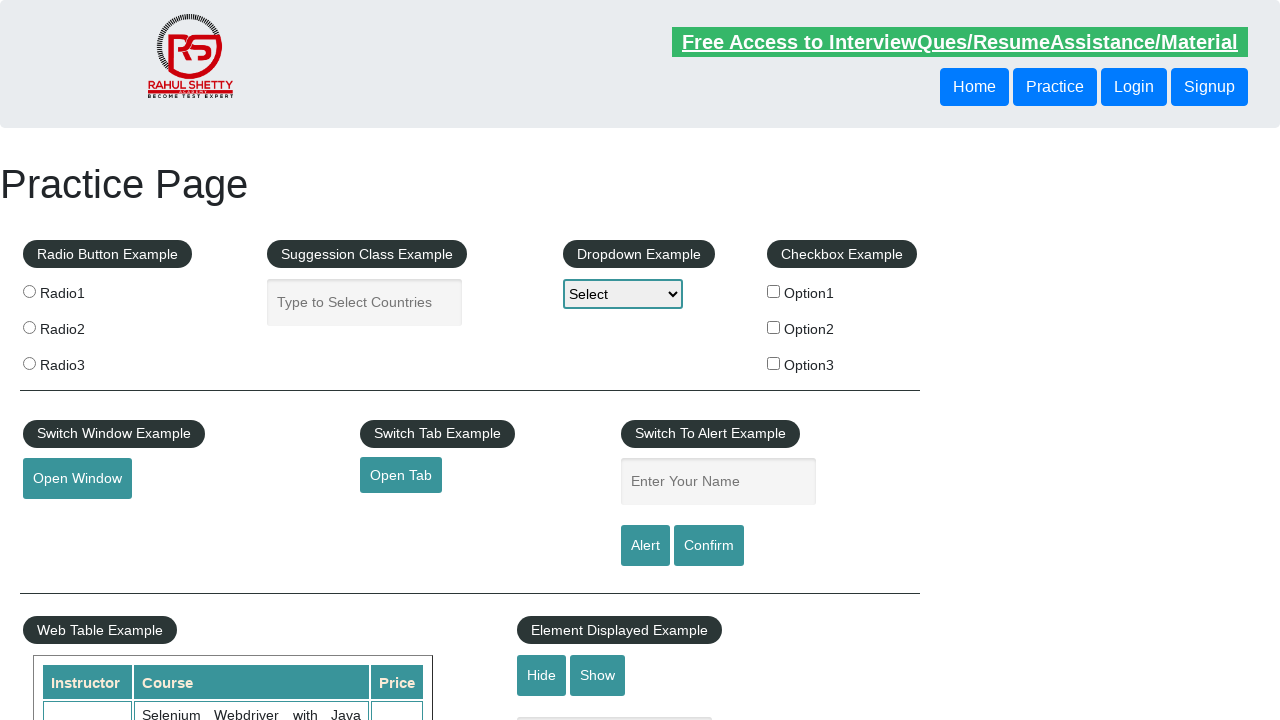

Counted total links on page: 27
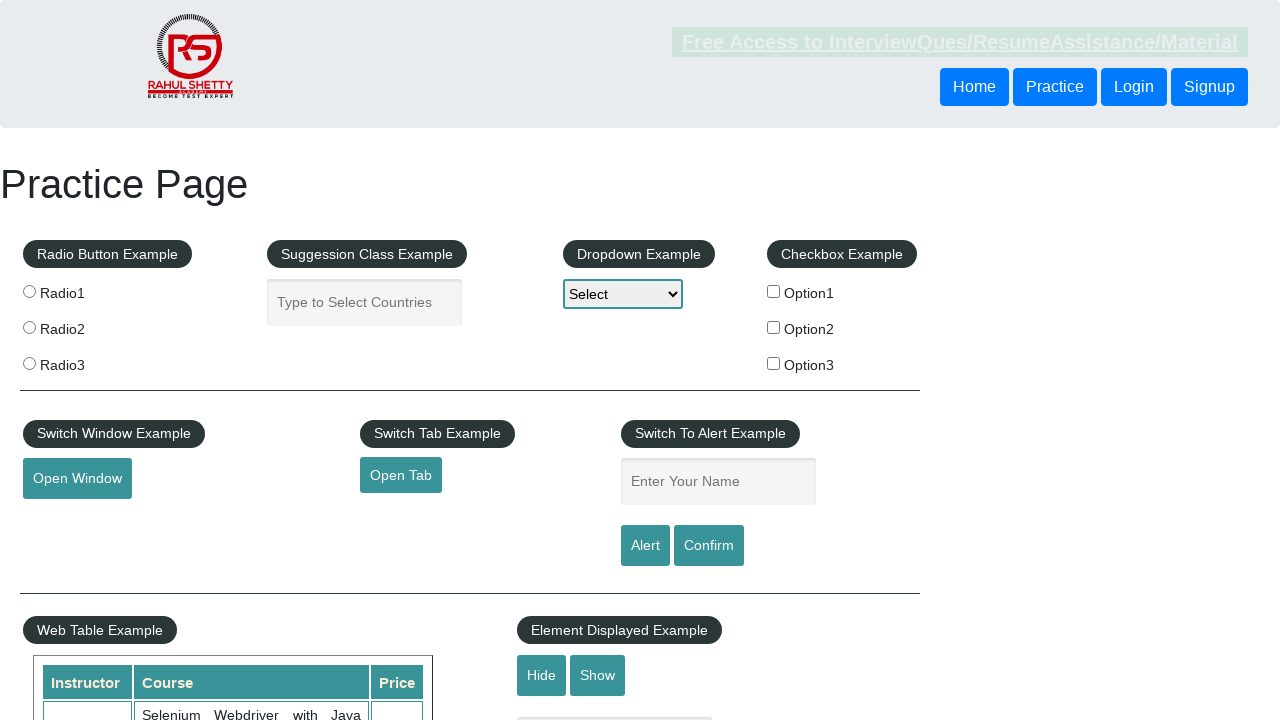

Located footer section with ID 'gf-BIG'
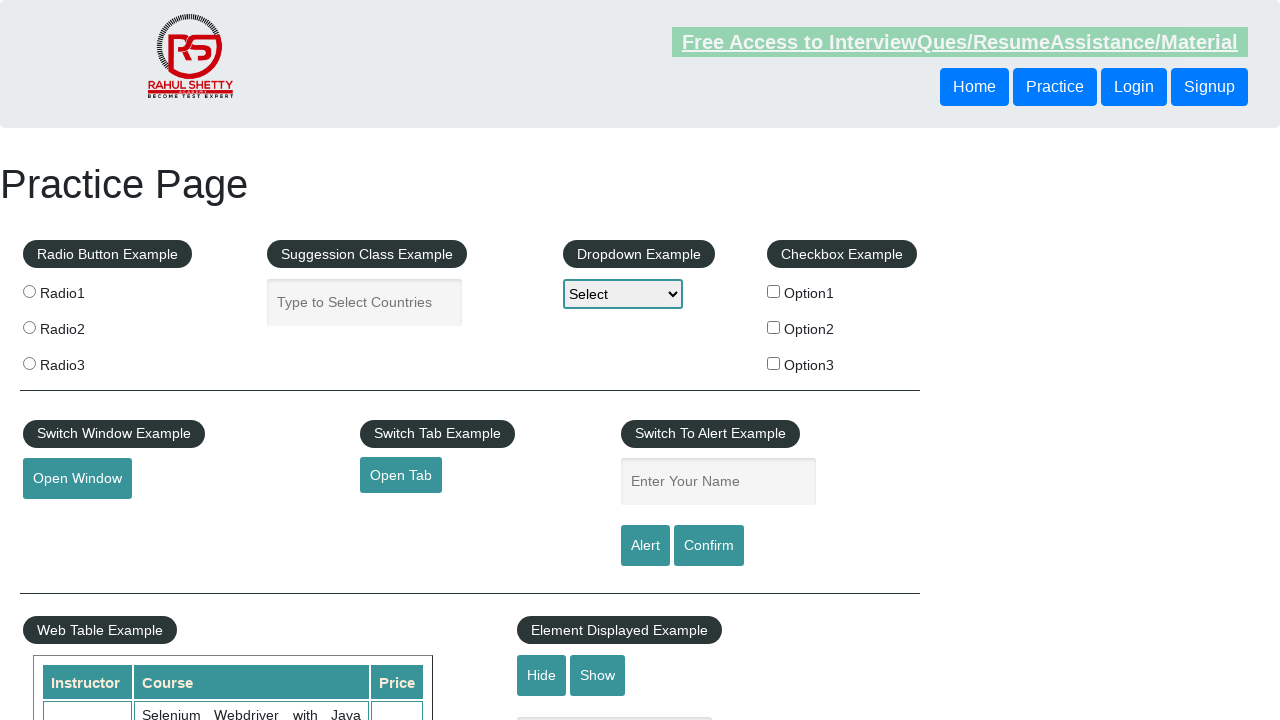

Counted links in footer: 20
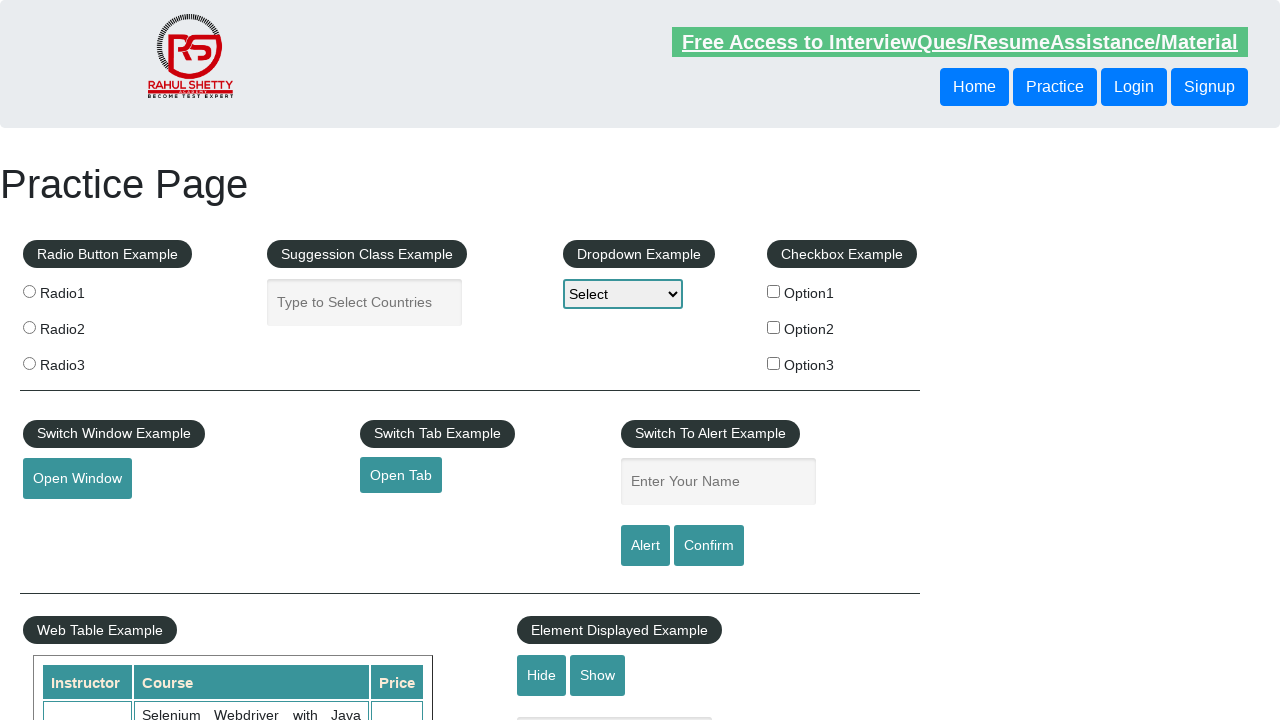

Located first column in footer table
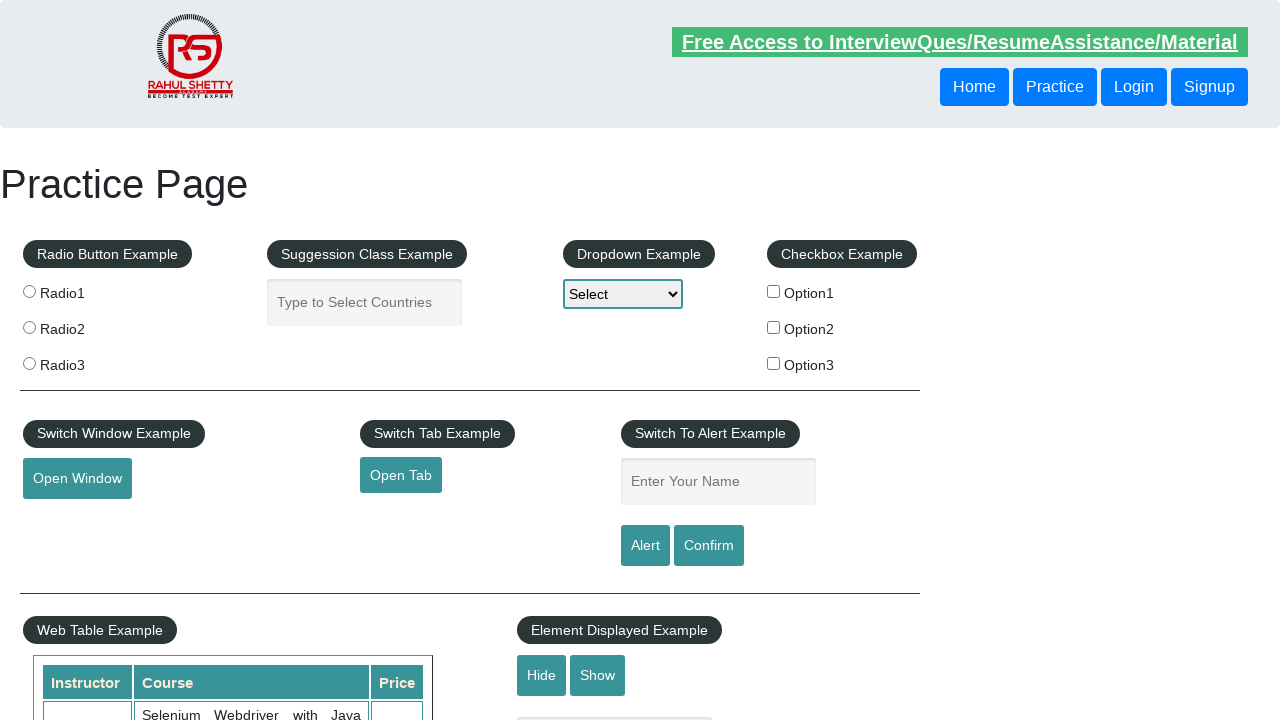

Counted links in first column: 5
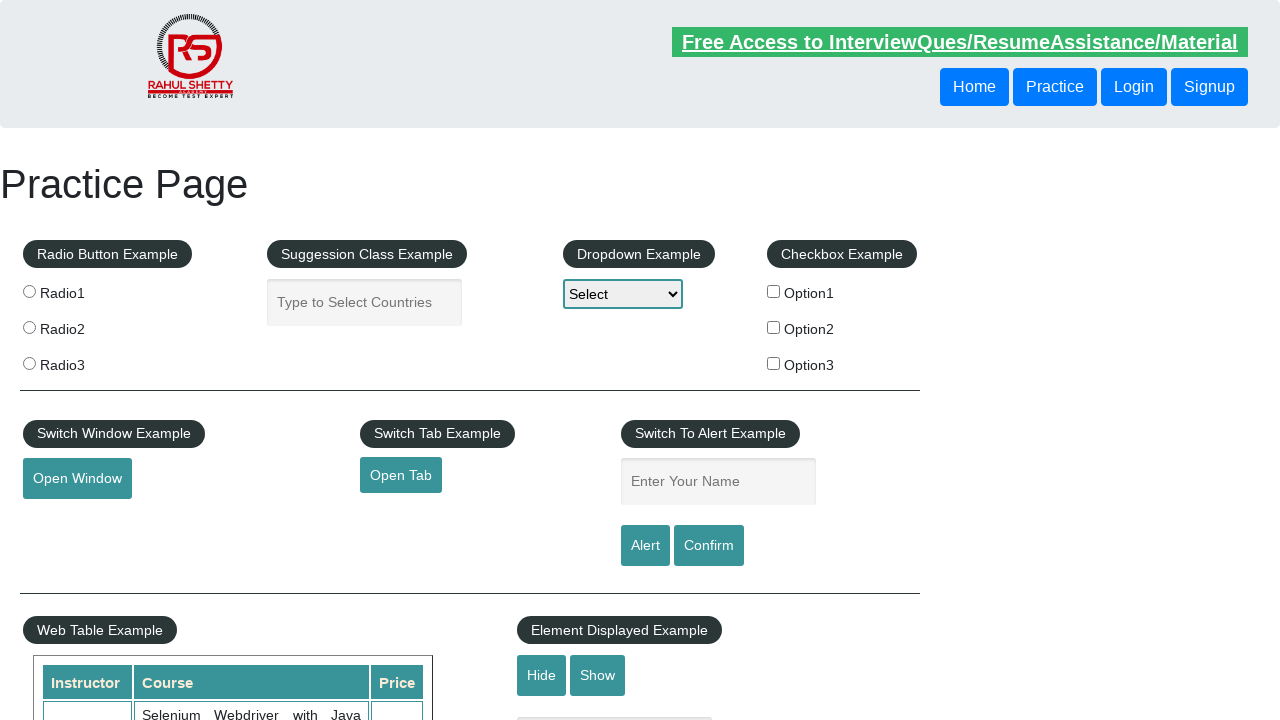

Located link #1 in first column
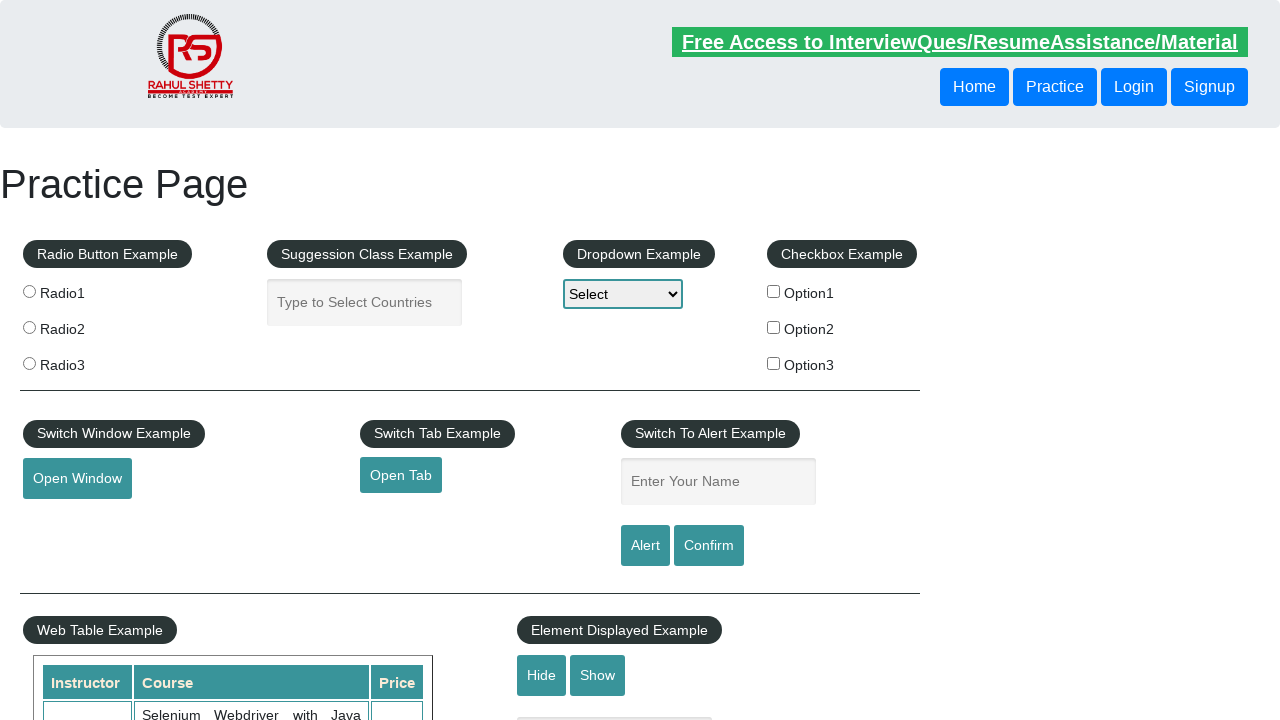

Opened link #1 in new tab using Ctrl+Enter on #gf-BIG >> xpath=//table/tbody/tr/td[1]/ul >> a >> nth=0
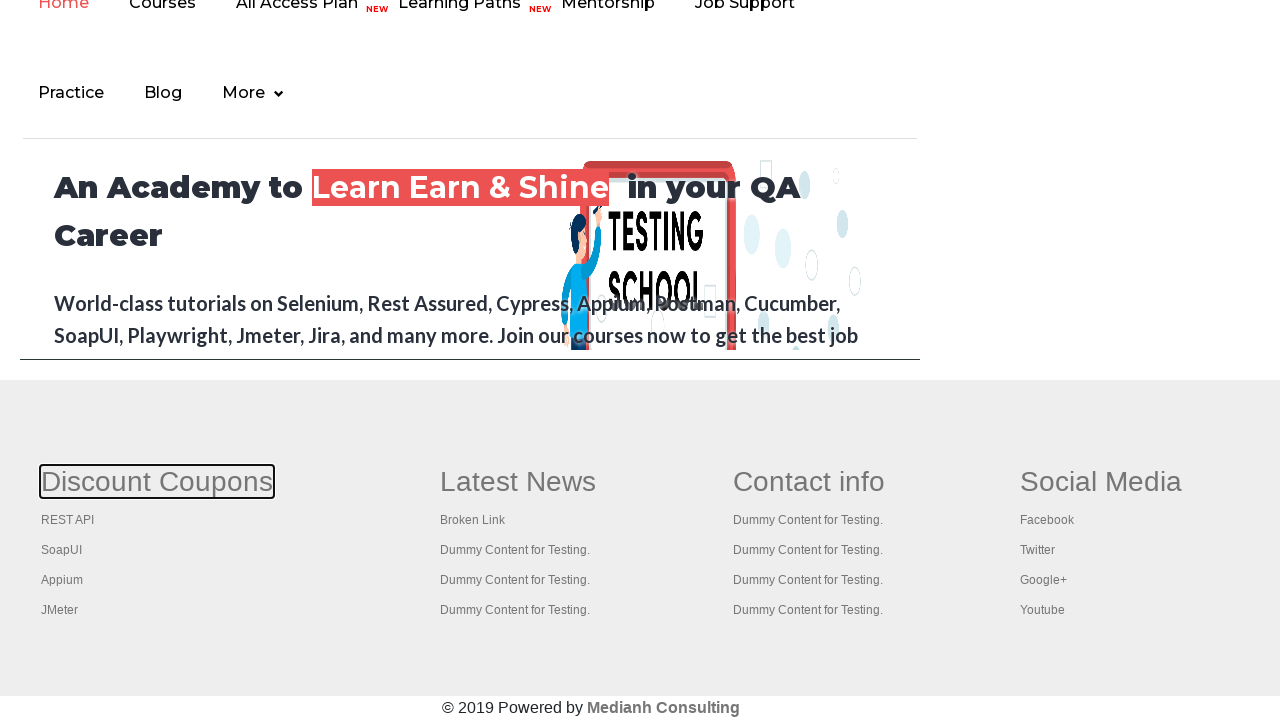

Waited 1 second for new tab to open
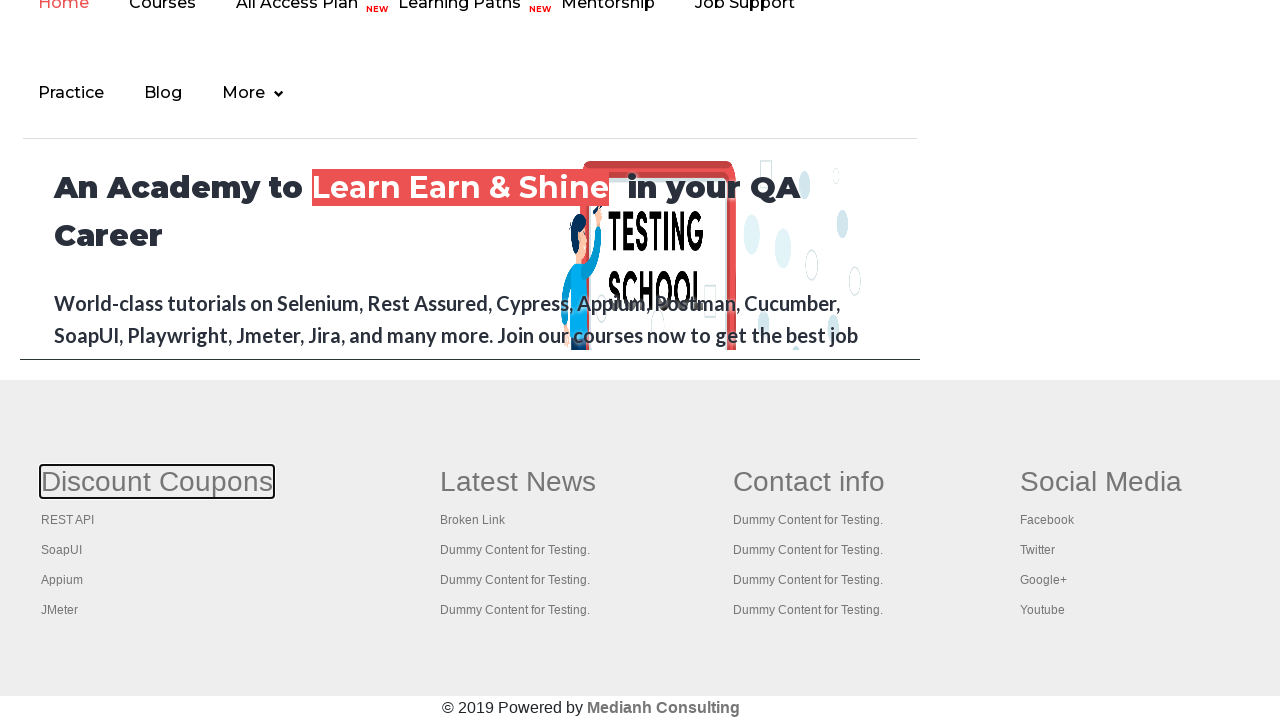

Located link #2 in first column
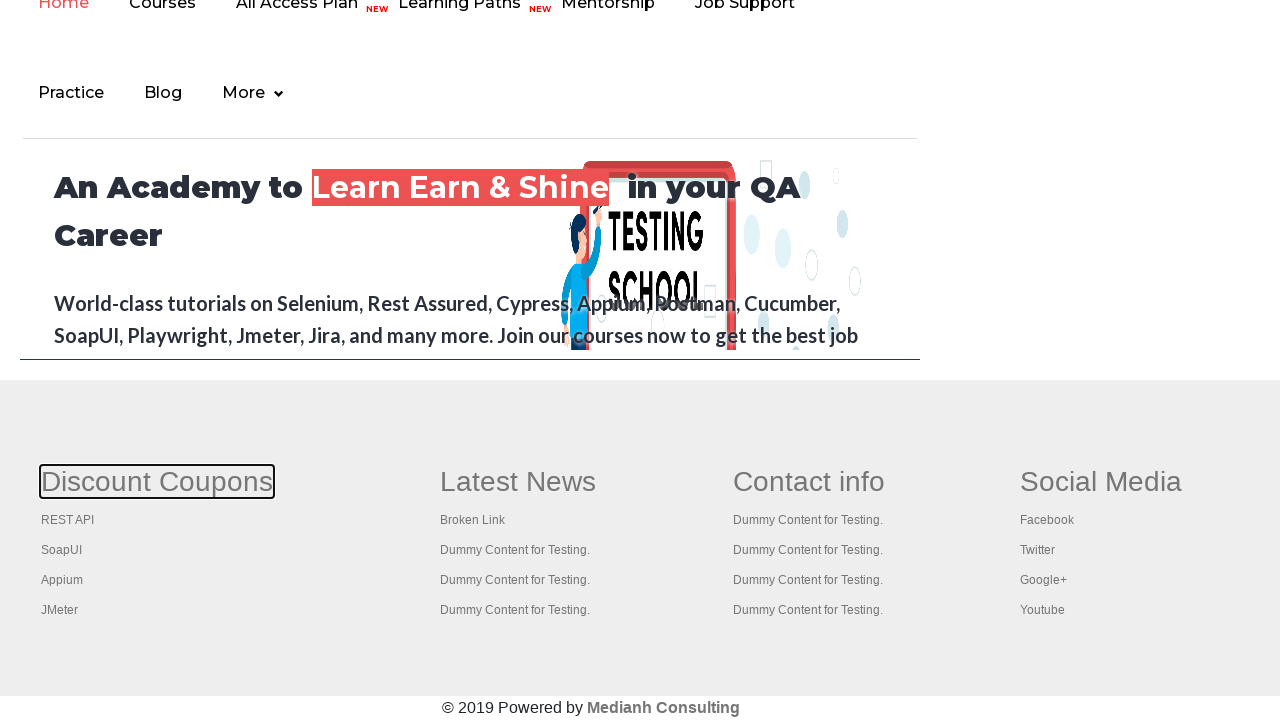

Opened link #2 in new tab using Ctrl+Enter on #gf-BIG >> xpath=//table/tbody/tr/td[1]/ul >> a >> nth=1
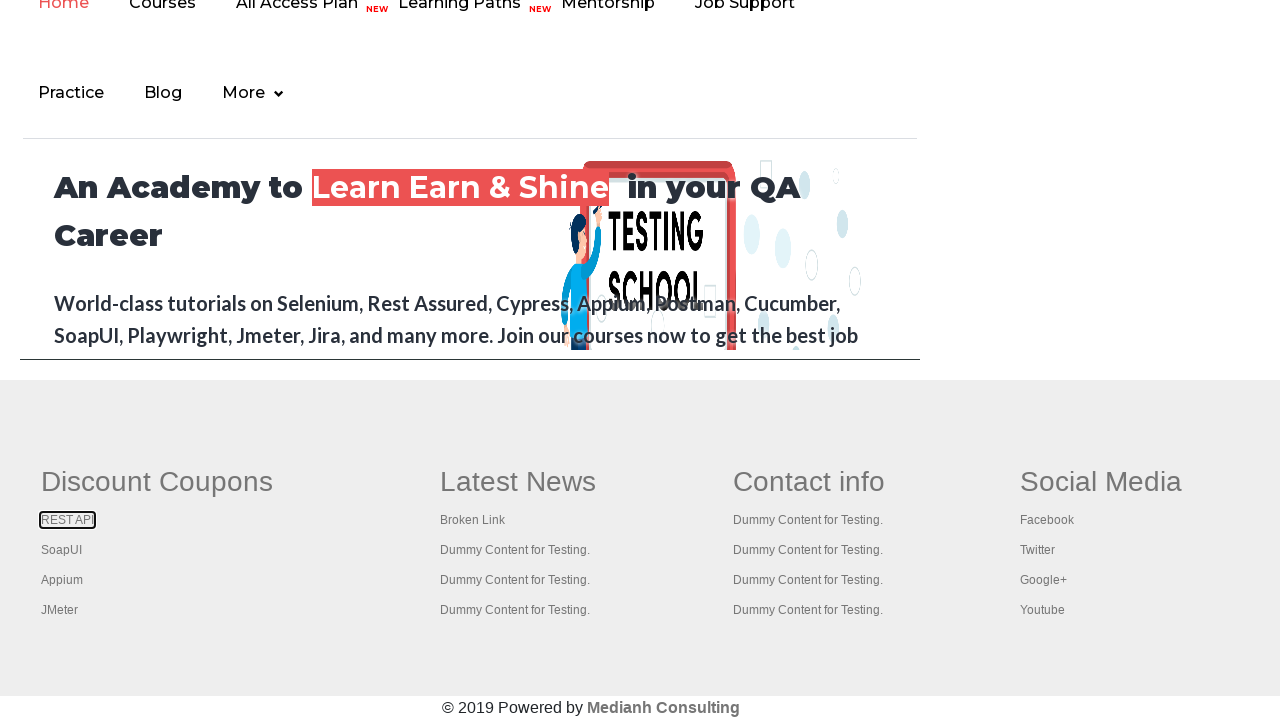

Waited 1 second for new tab to open
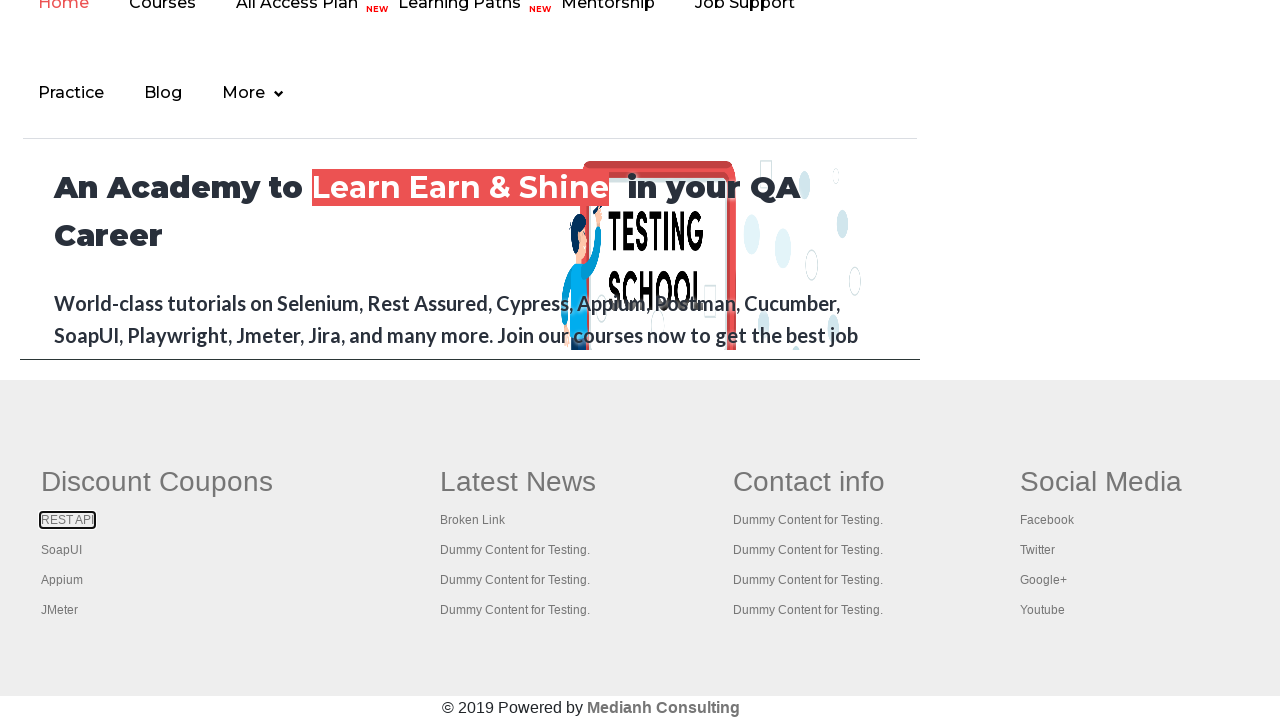

Located link #3 in first column
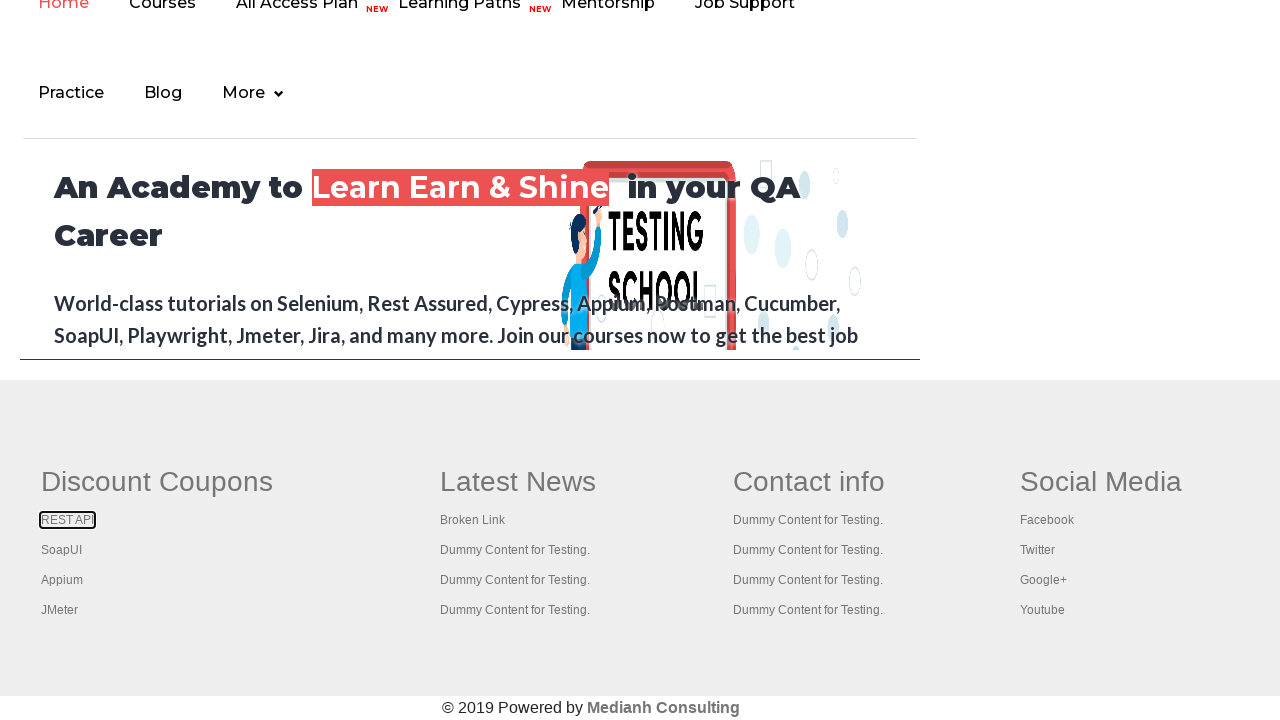

Opened link #3 in new tab using Ctrl+Enter on #gf-BIG >> xpath=//table/tbody/tr/td[1]/ul >> a >> nth=2
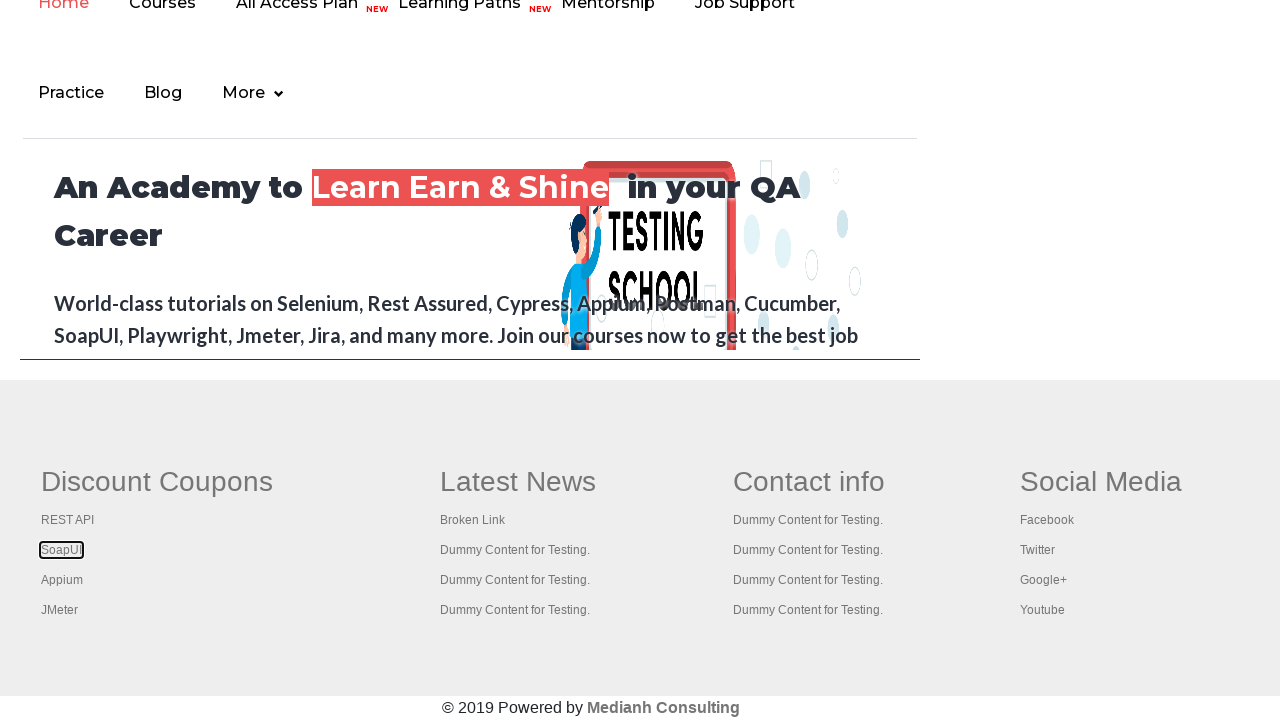

Waited 1 second for new tab to open
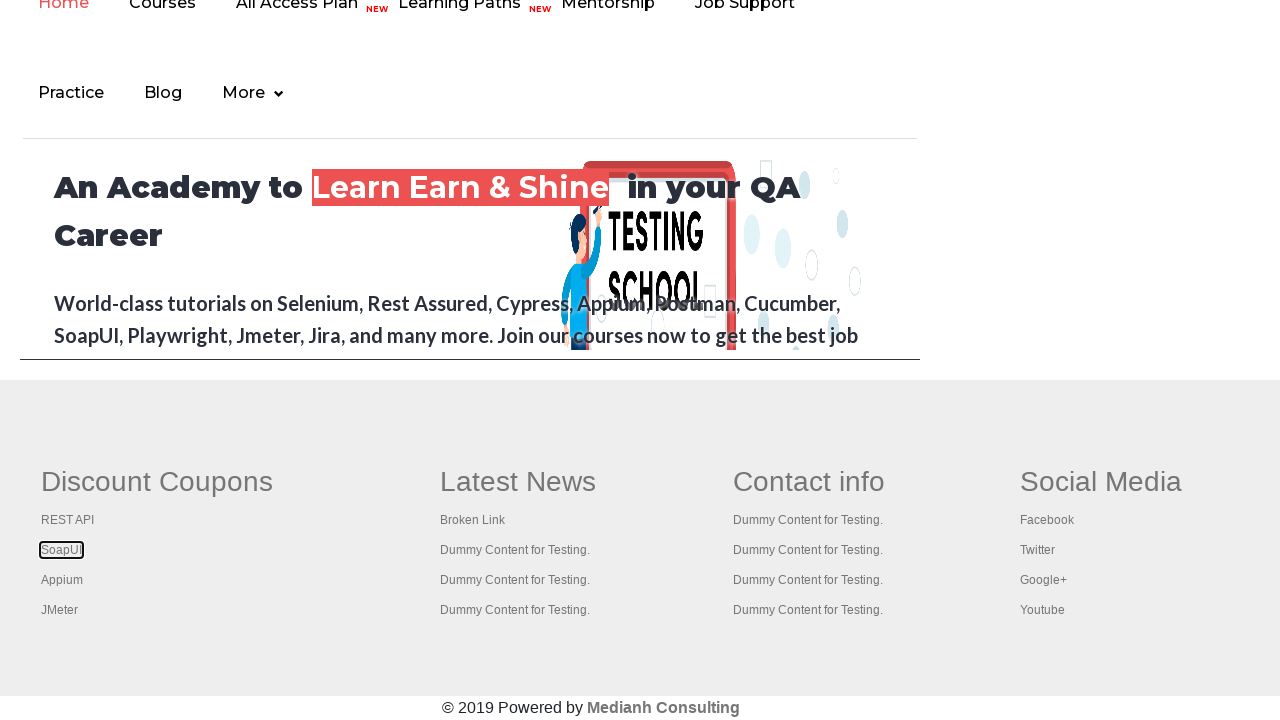

Located link #4 in first column
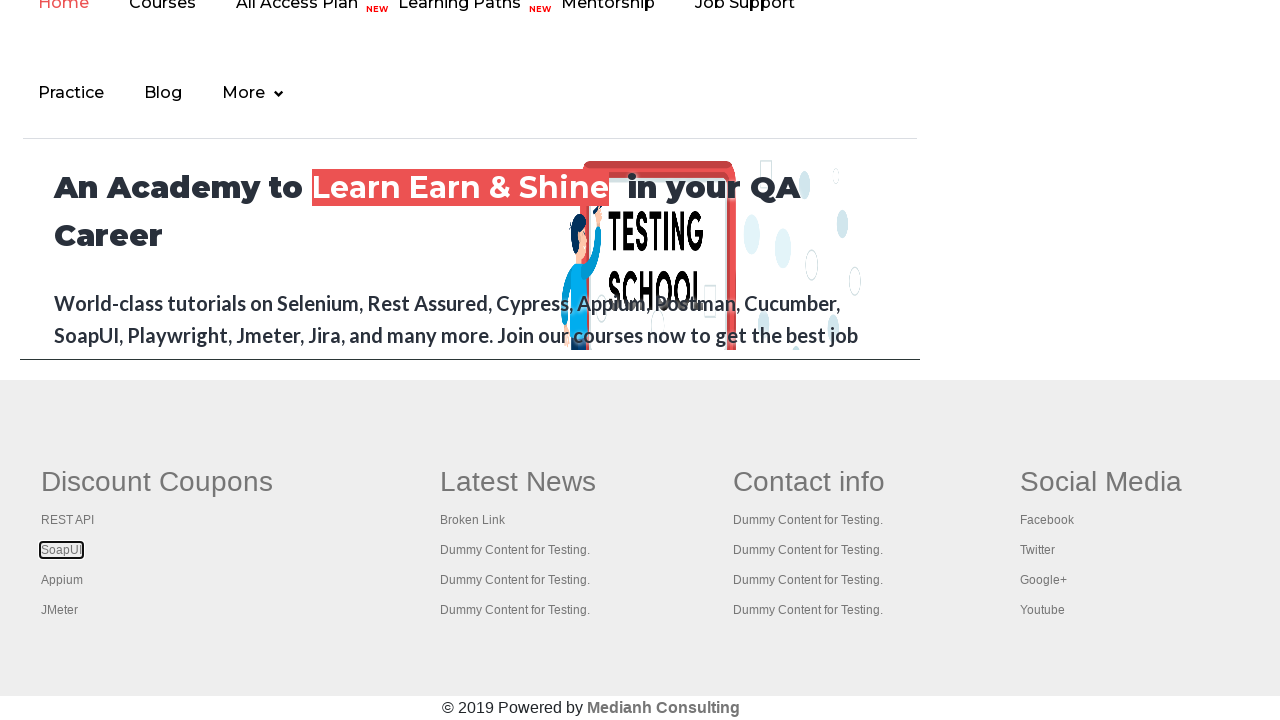

Opened link #4 in new tab using Ctrl+Enter on #gf-BIG >> xpath=//table/tbody/tr/td[1]/ul >> a >> nth=3
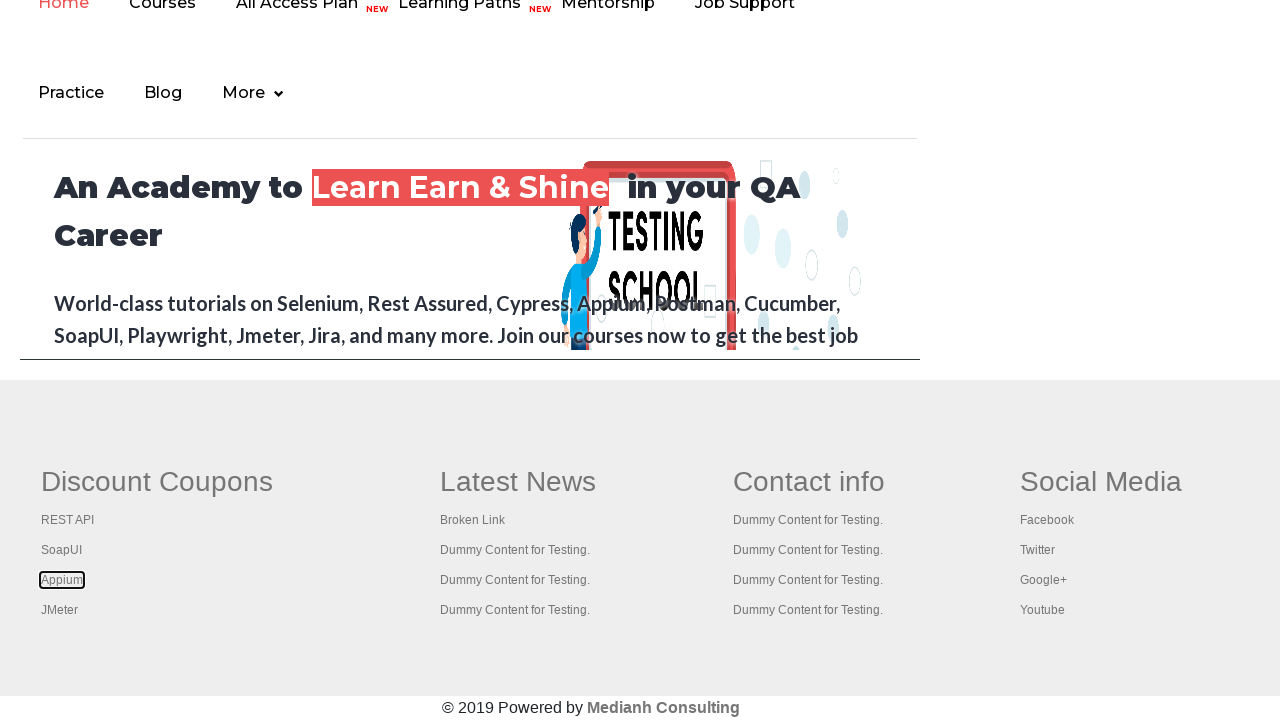

Waited 1 second for new tab to open
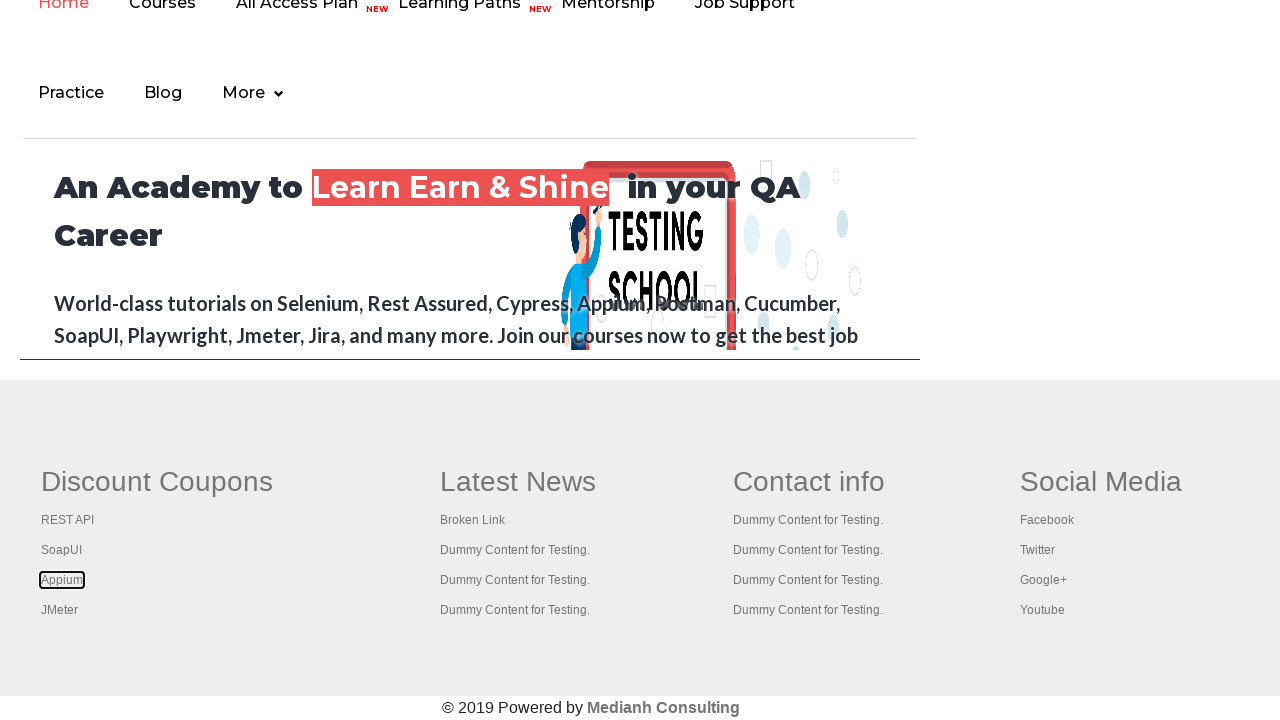

Located link #5 in first column
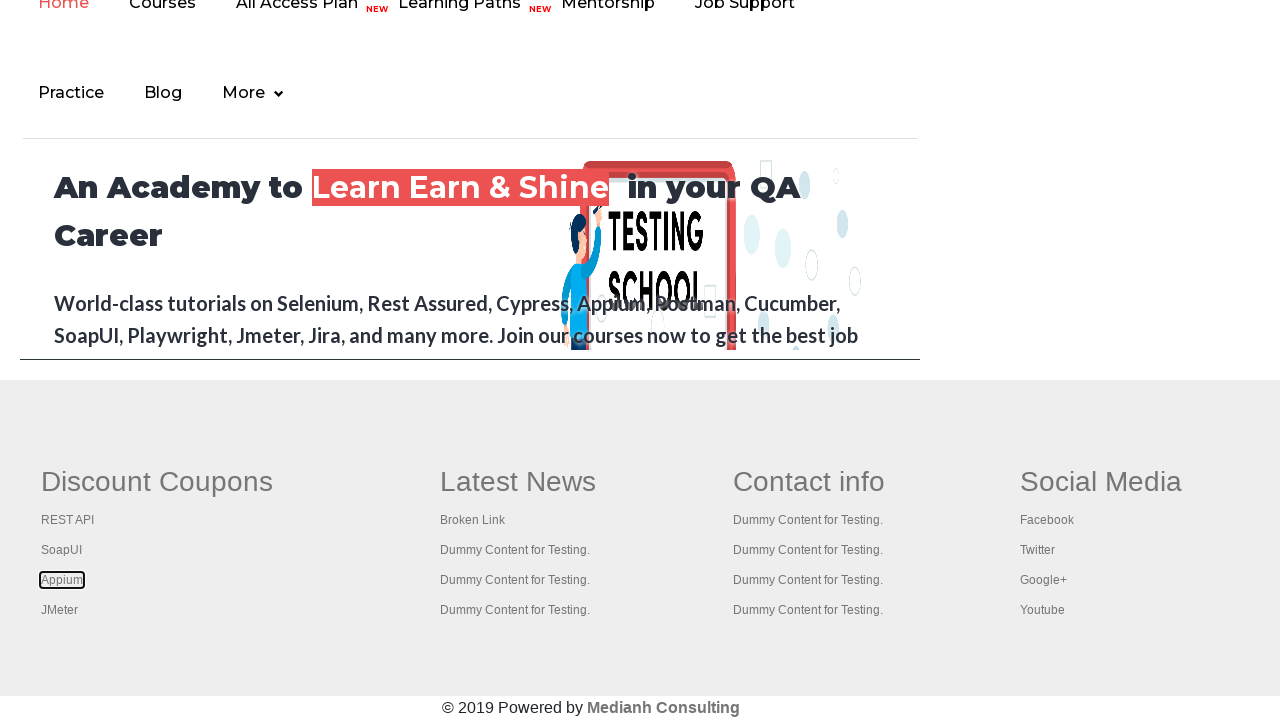

Opened link #5 in new tab using Ctrl+Enter on #gf-BIG >> xpath=//table/tbody/tr/td[1]/ul >> a >> nth=4
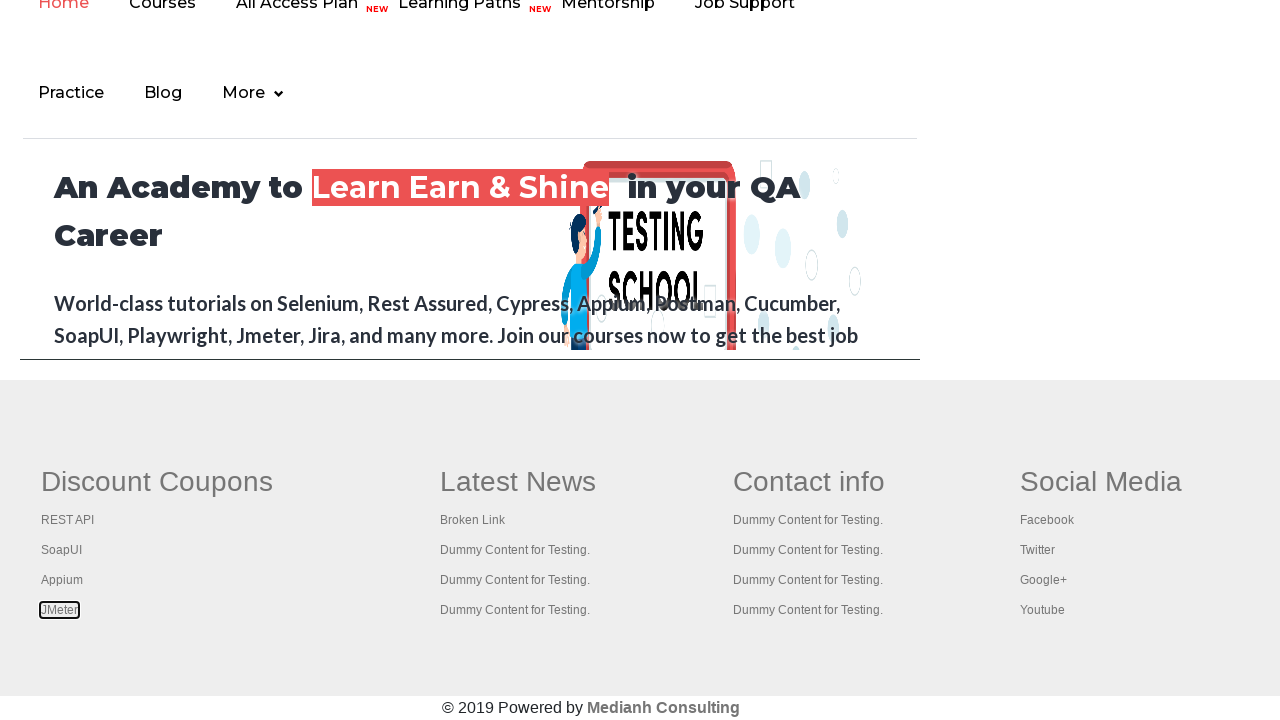

Waited 1 second for new tab to open
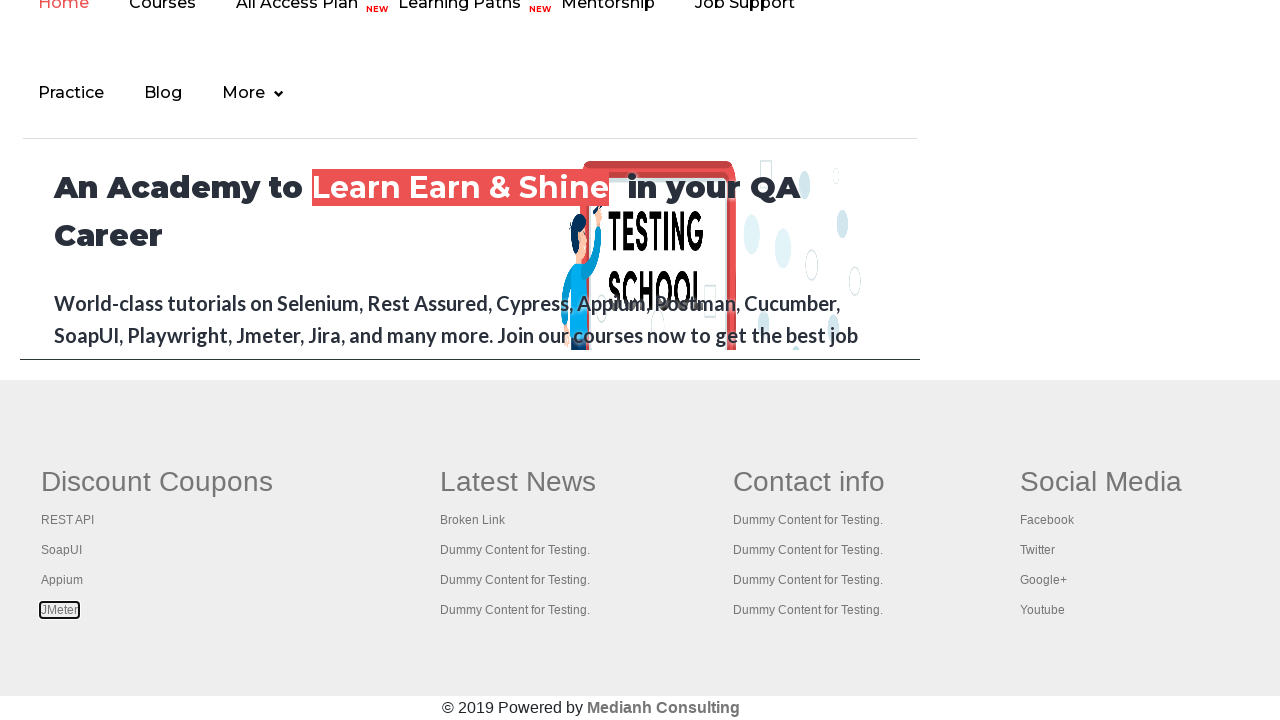

Retrieved all open tabs: 6 tabs
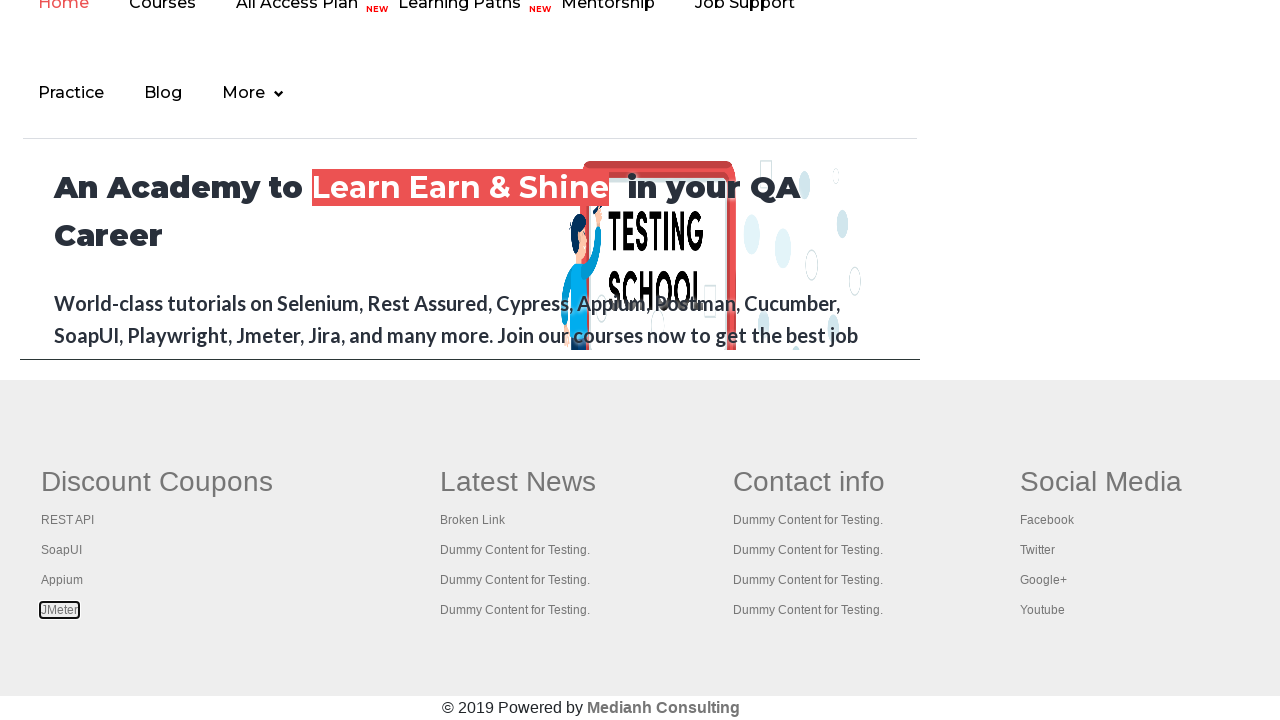

Switched to tab with title: Practice Page
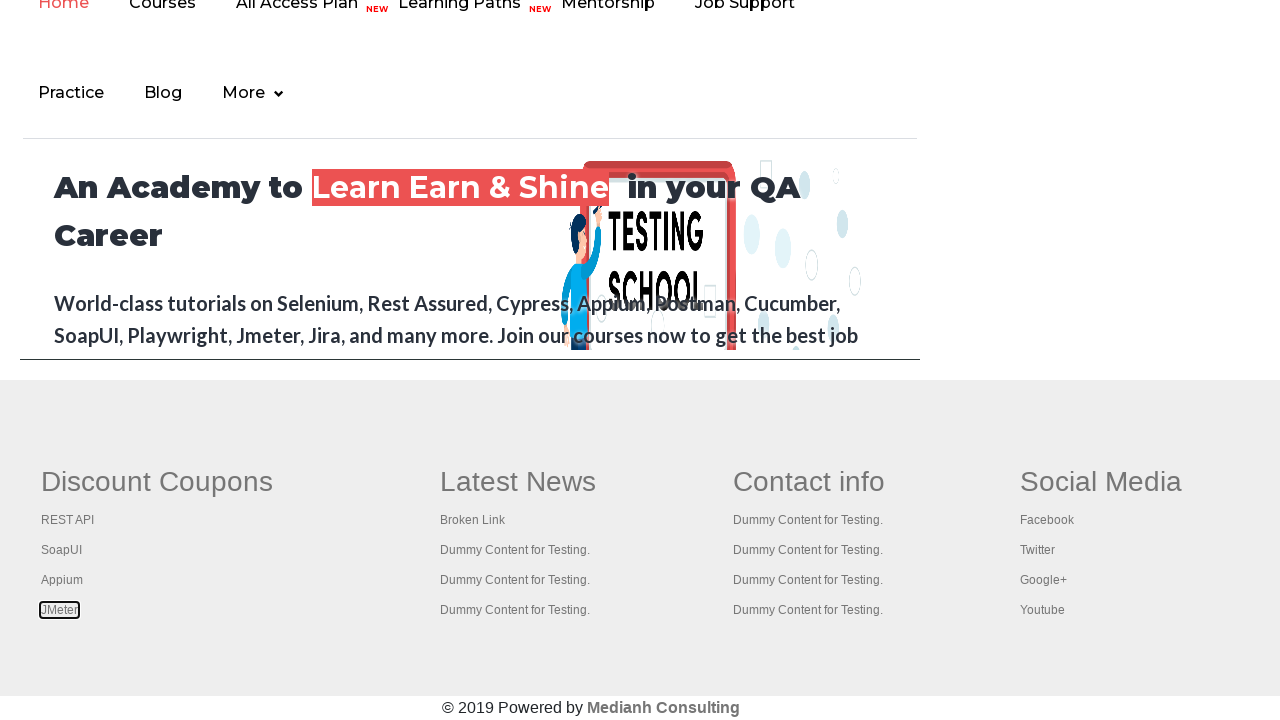

Switched to tab with title: Practice Page
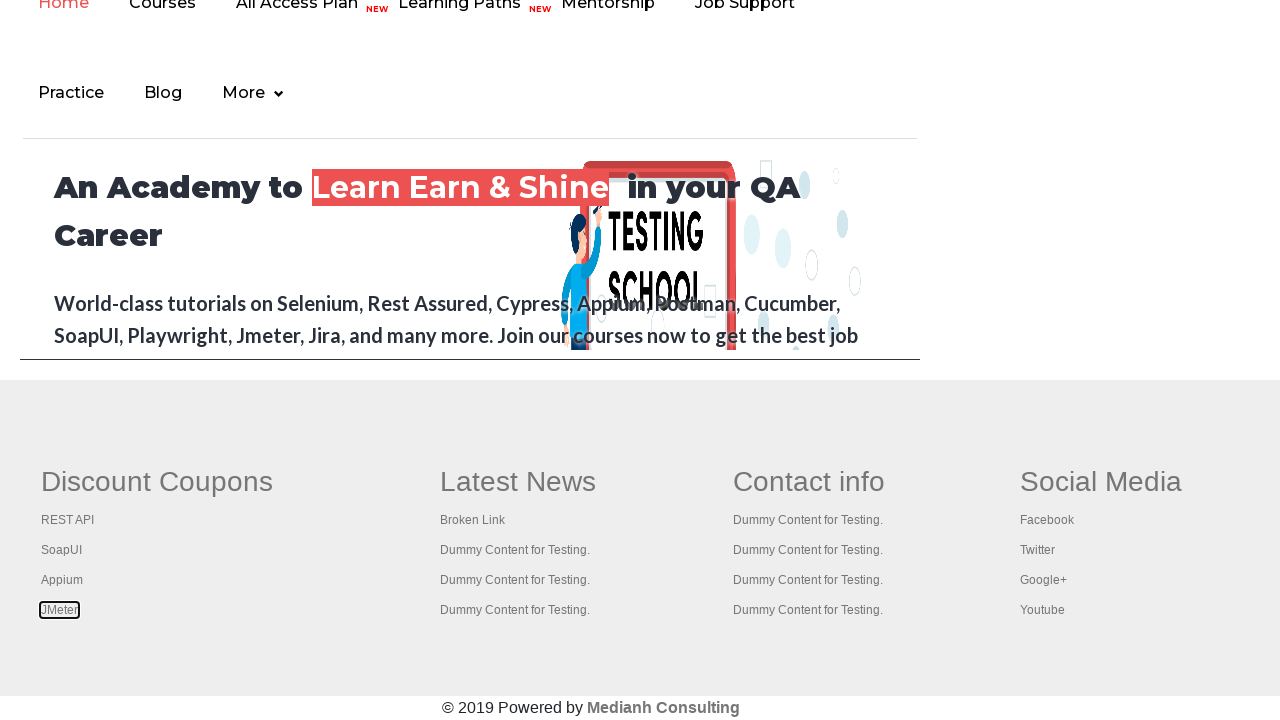

Switched to tab with title: REST API Tutorial
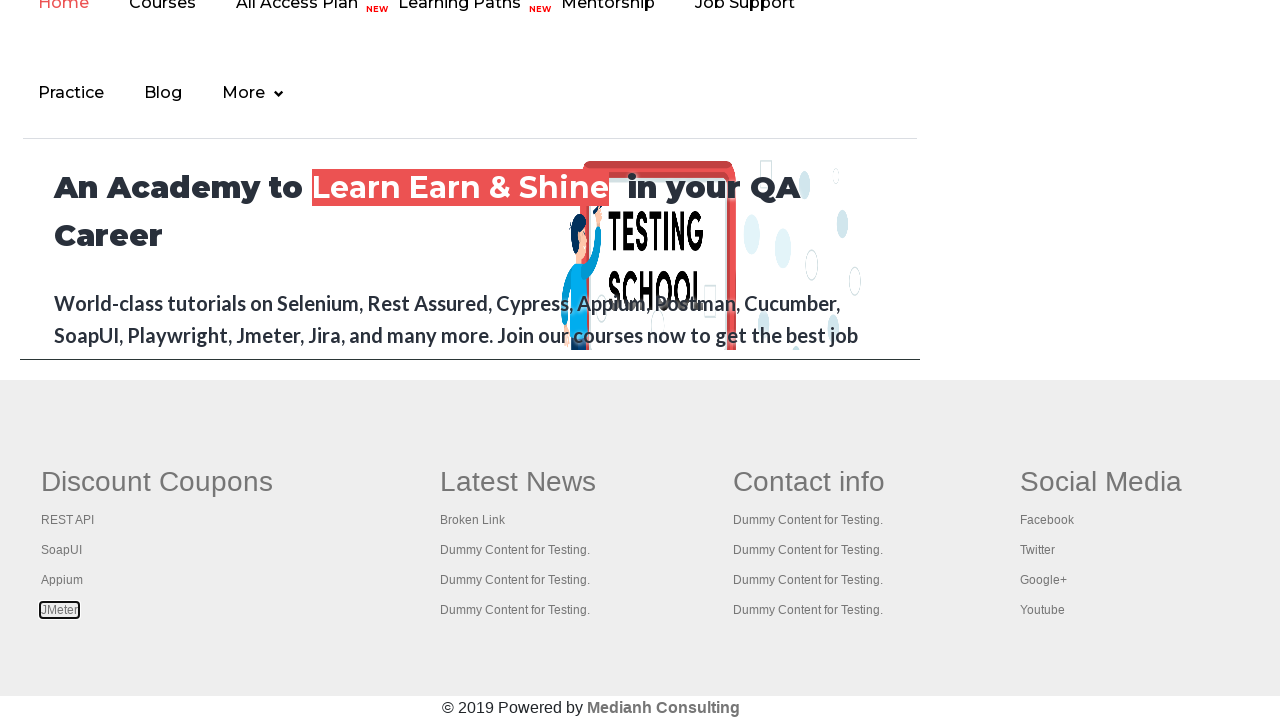

Switched to tab with title: The World’s Most Popular API Testing Tool | SoapUI
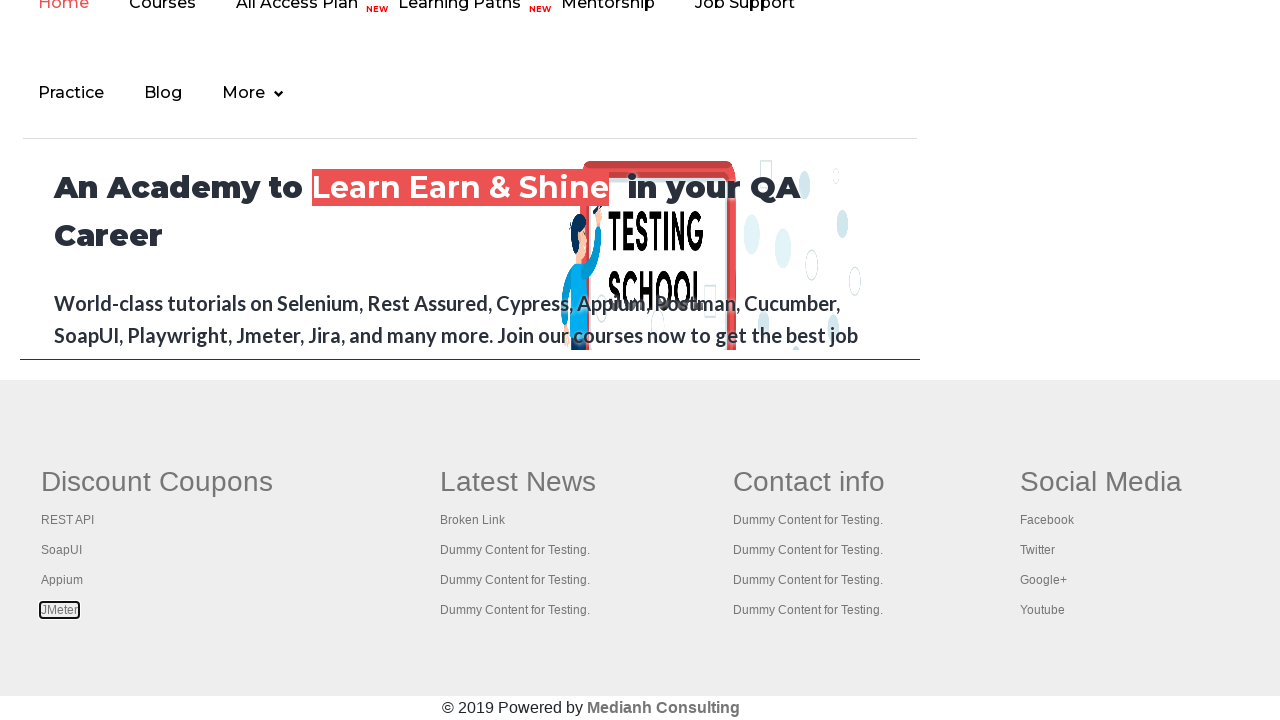

Switched to tab with title: Appium tutorial for Mobile Apps testing | RahulShetty Academy | Rahul
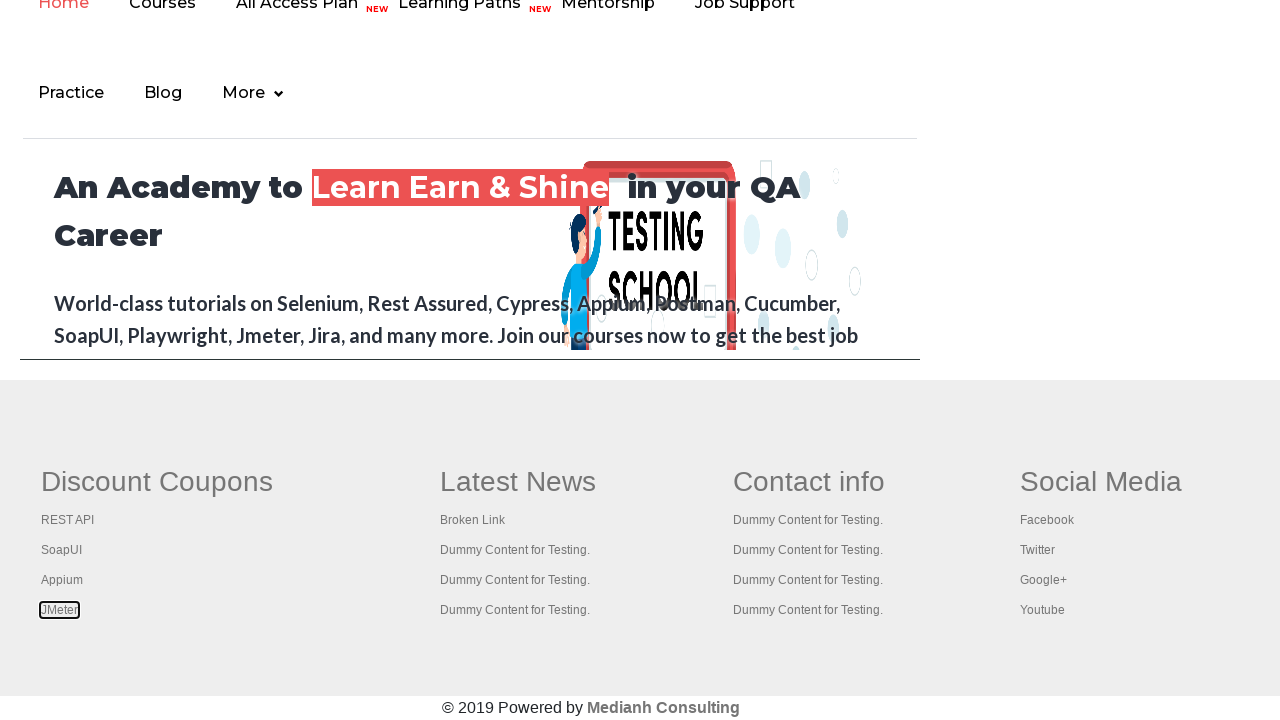

Switched to tab with title: Apache JMeter - Apache JMeter™
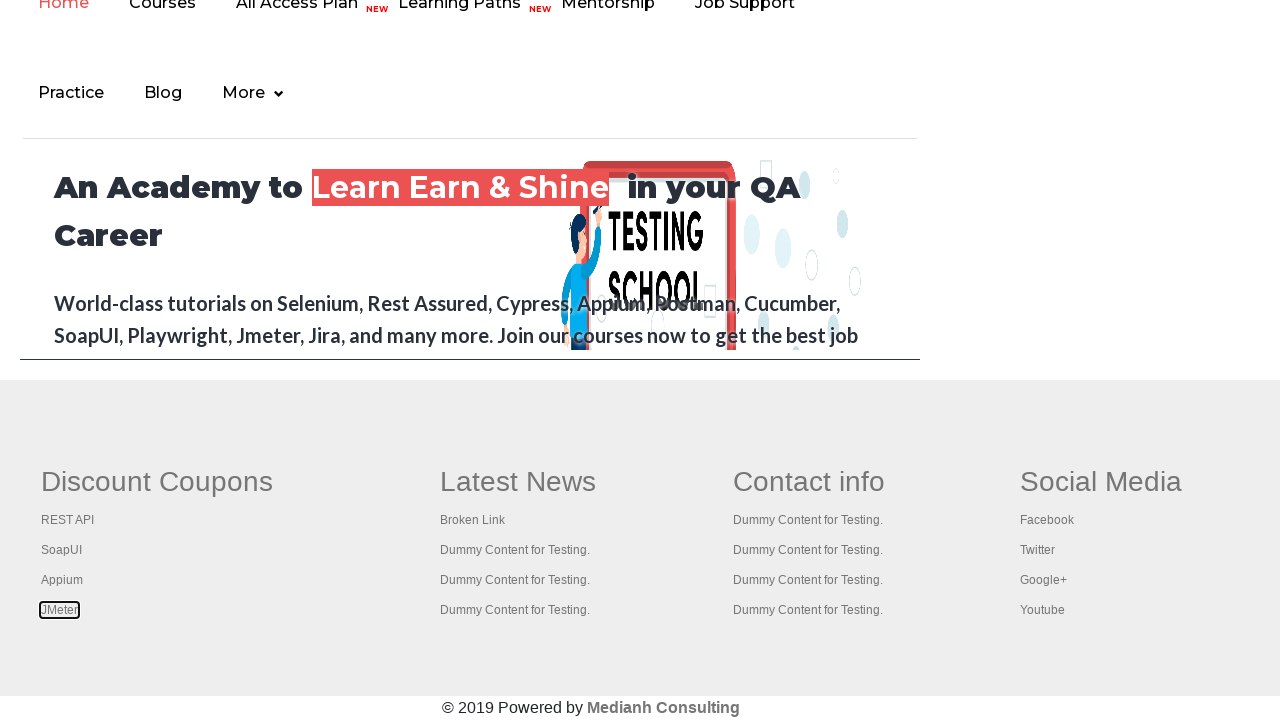

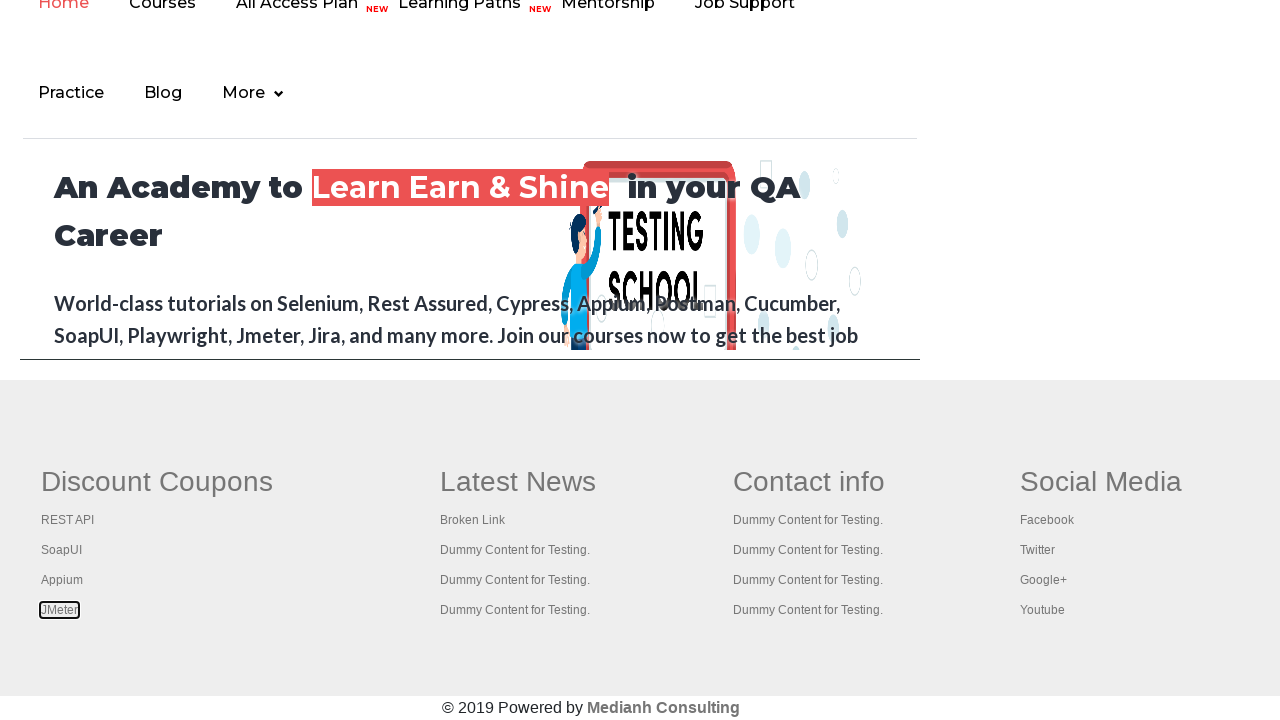